Tests dynamic controls page by clicking Remove button, verifying "It's gone!" message appears, then clicking Add button and verifying "It's back!" message appears

Starting URL: https://the-internet.herokuapp.com/dynamic_controls

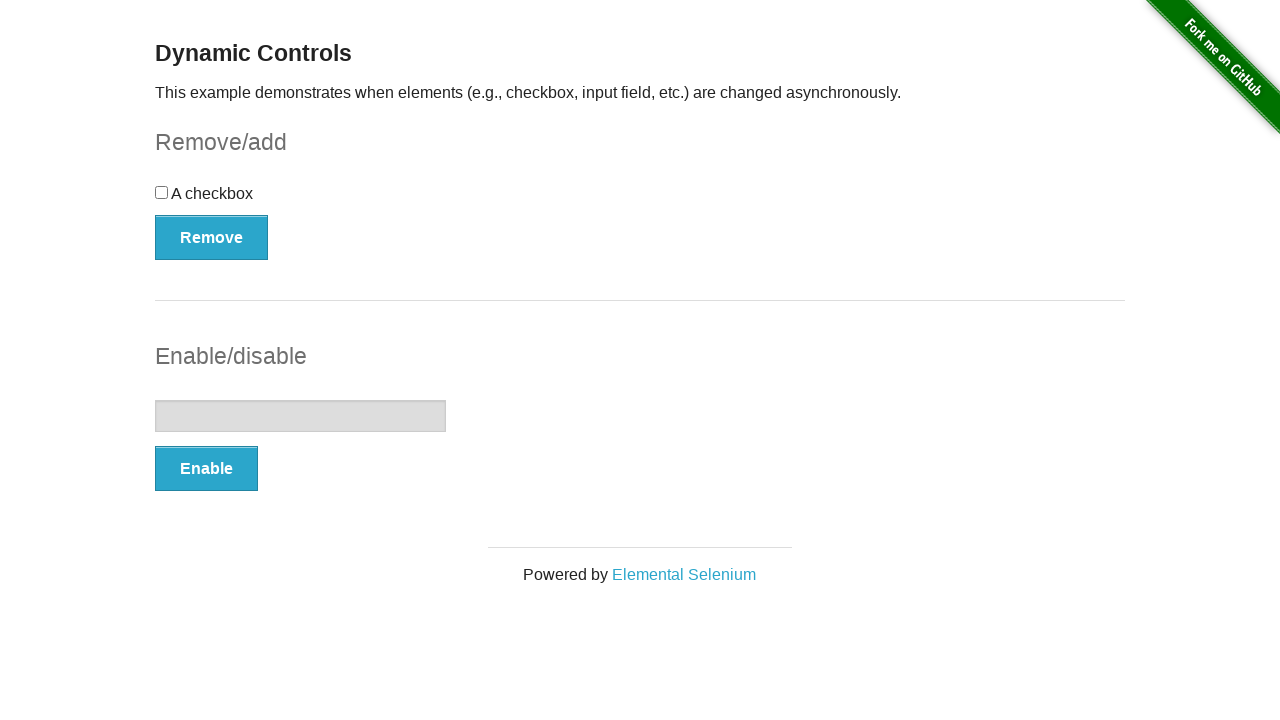

Clicked Remove button at (212, 237) on xpath=//*[@onclick='swapCheckbox()']
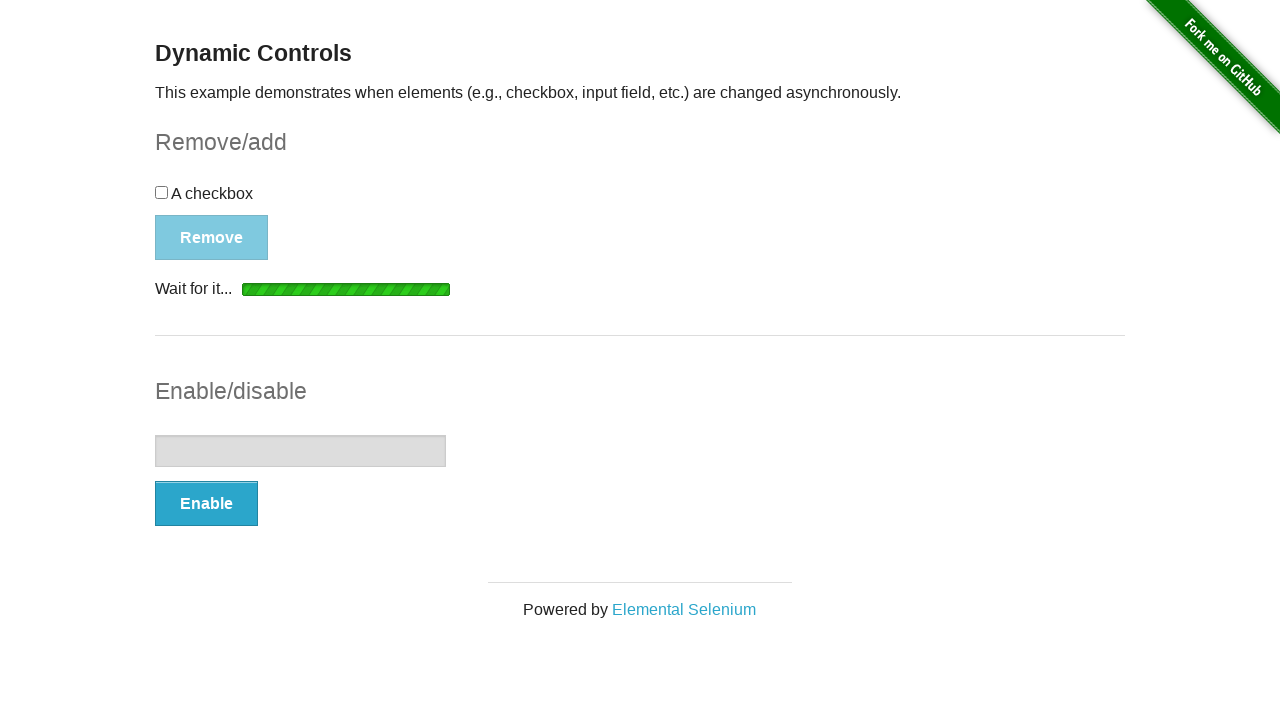

Waited for message element to appear
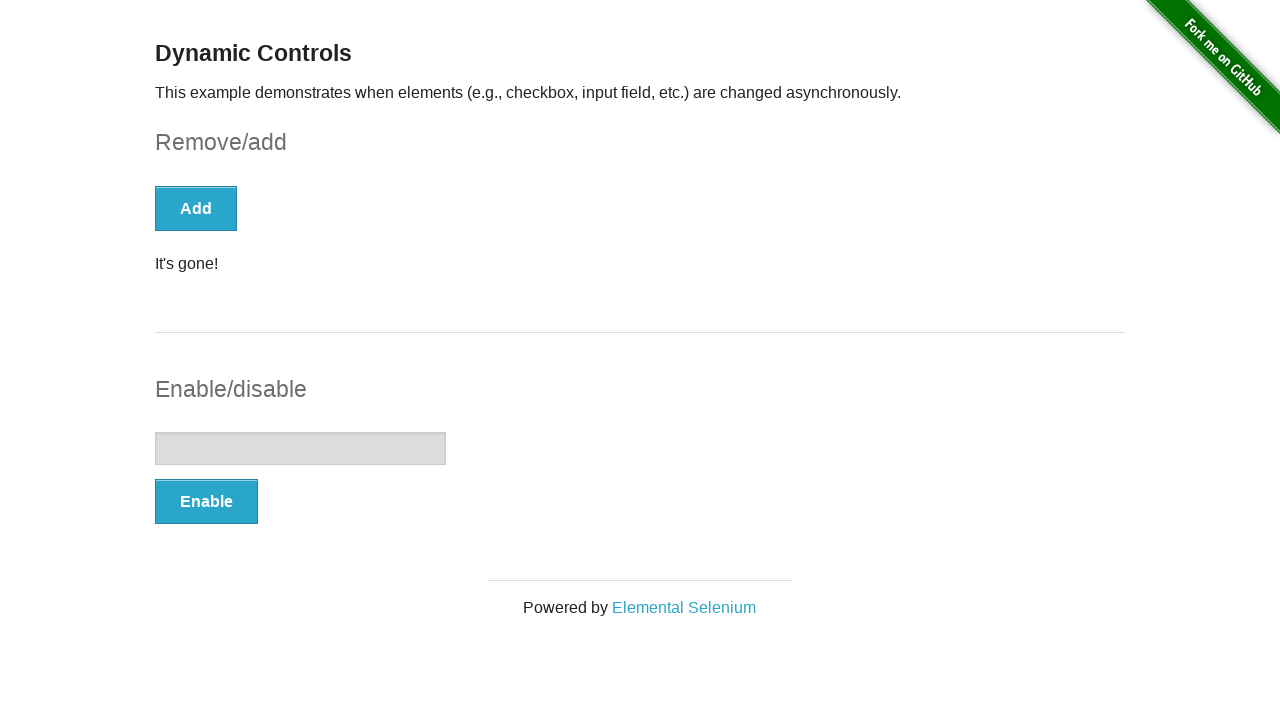

Verified 'It's gone!' message appeared
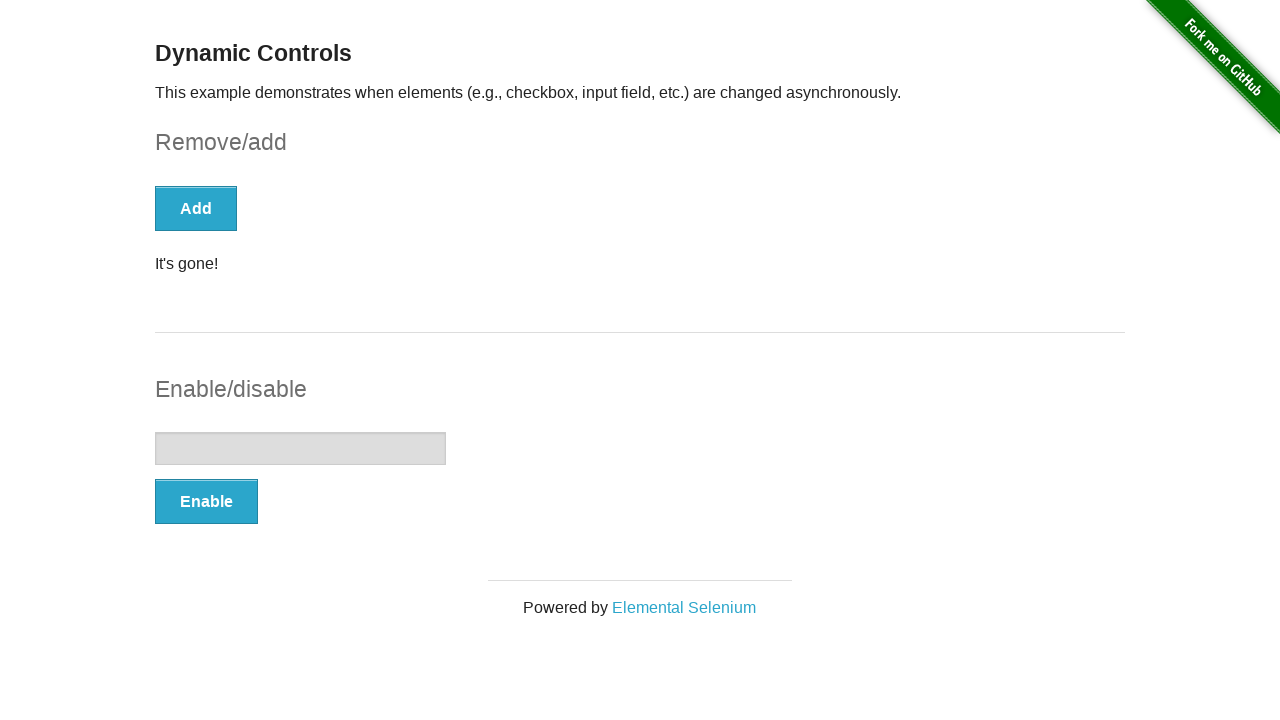

Clicked Add button at (196, 208) on xpath=//*[@onclick='swapCheckbox()']
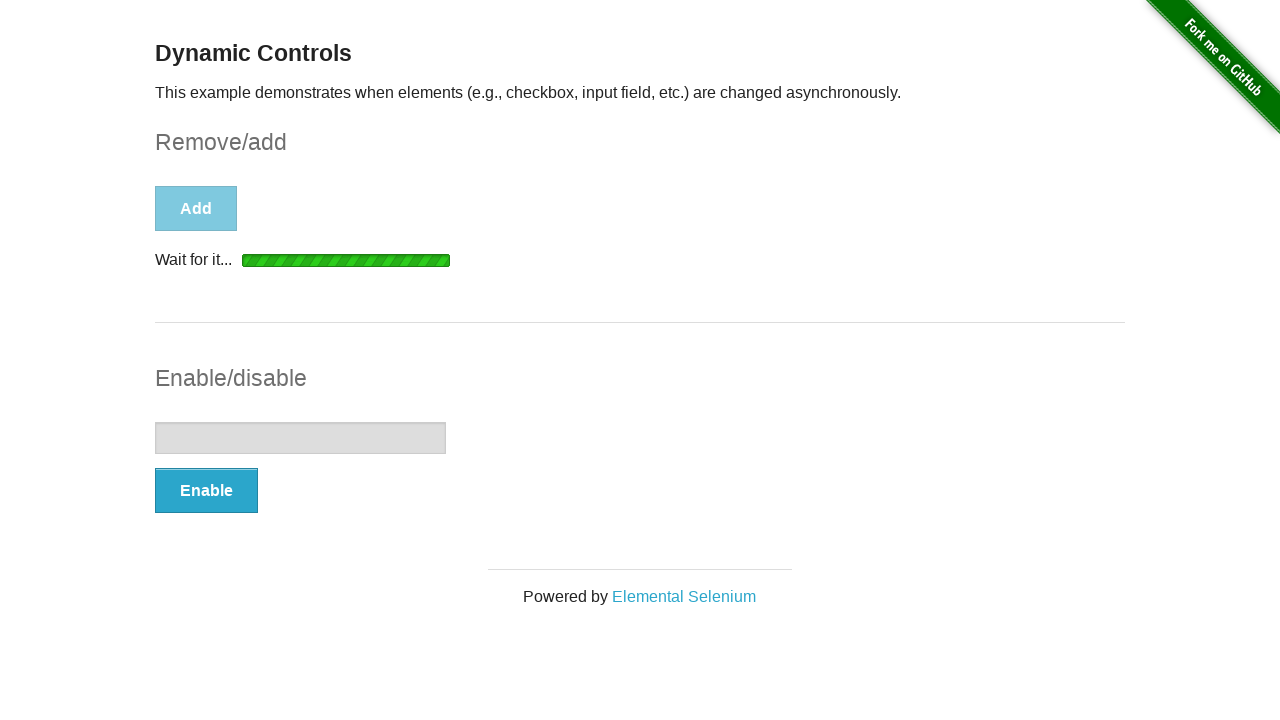

Waited for message element to appear again
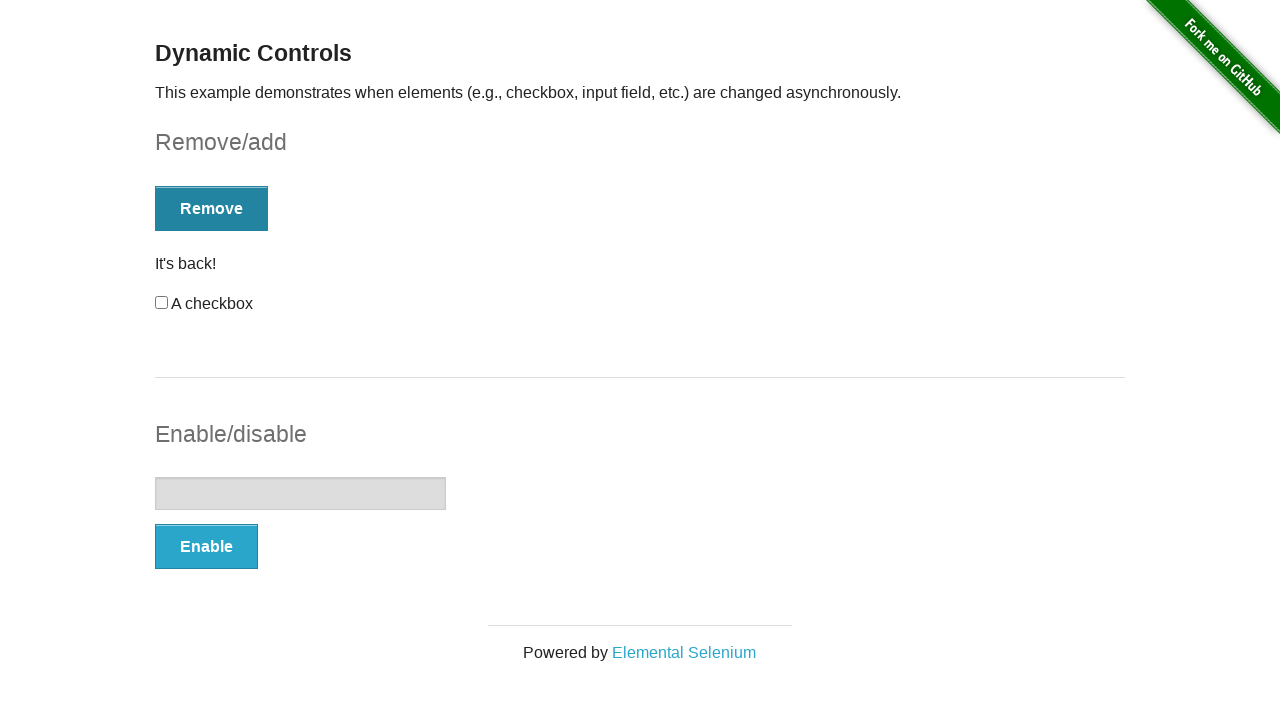

Located message element
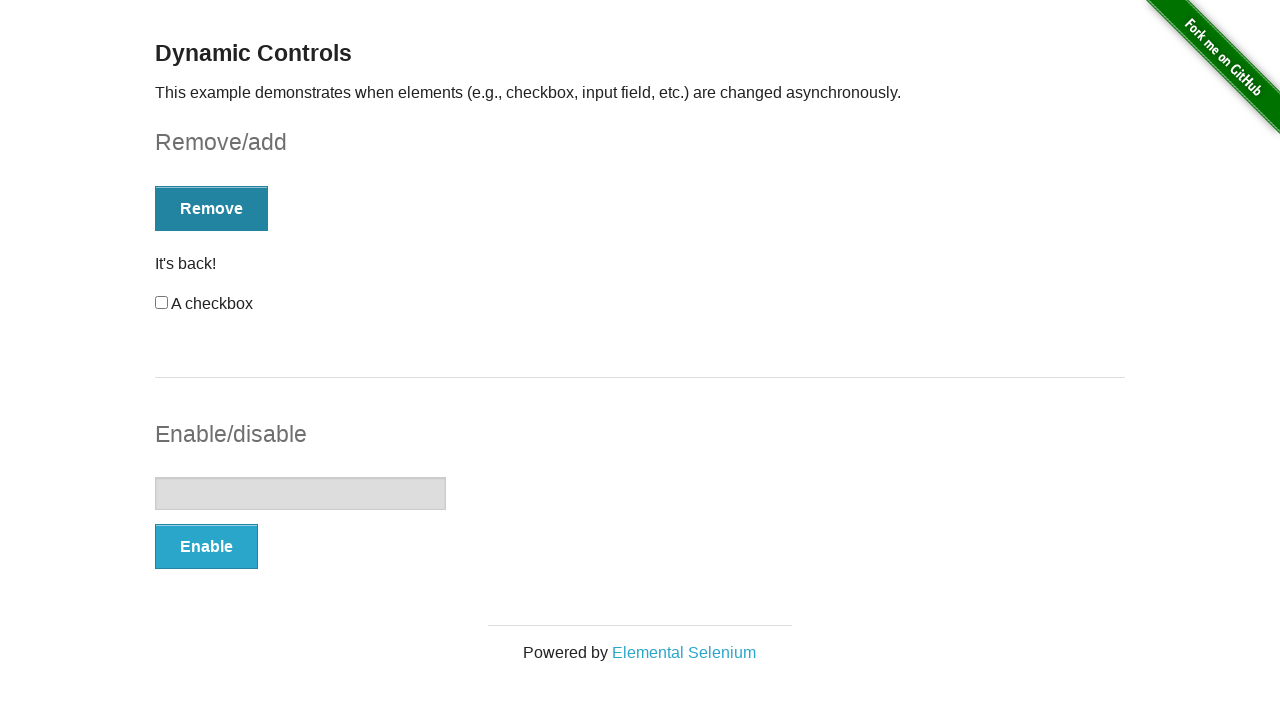

Verified 'It's back!' message appeared
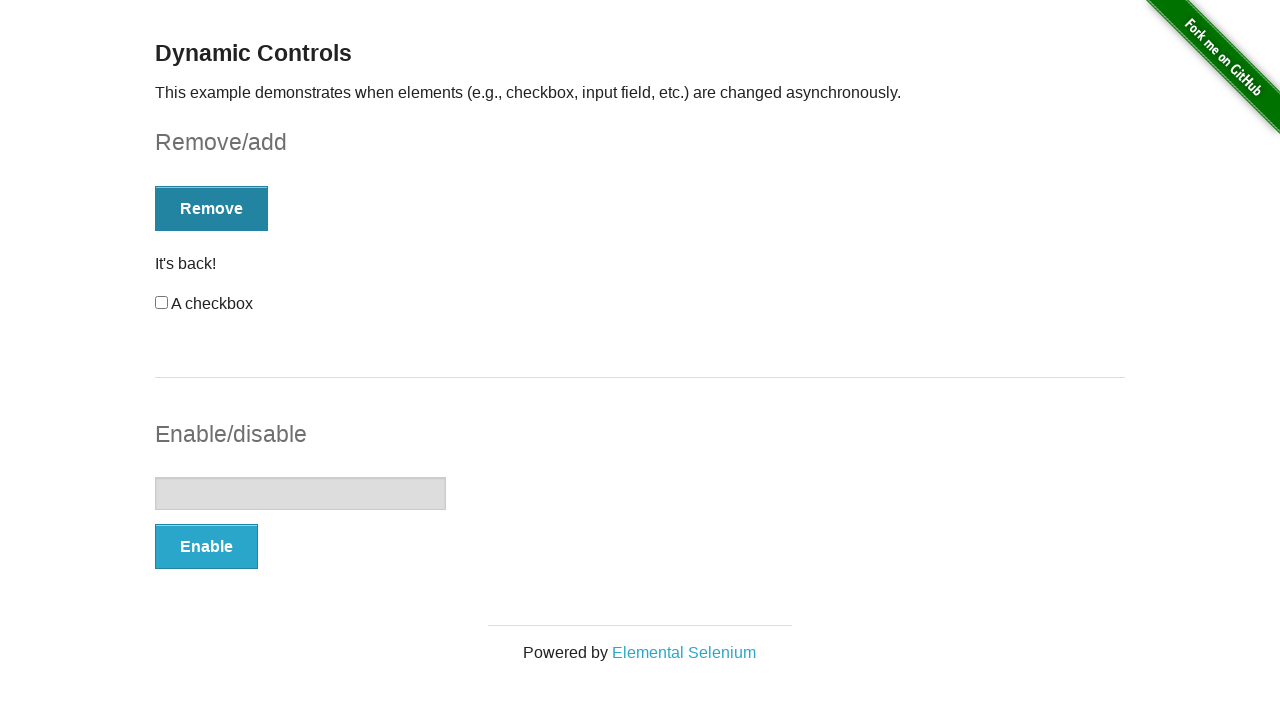

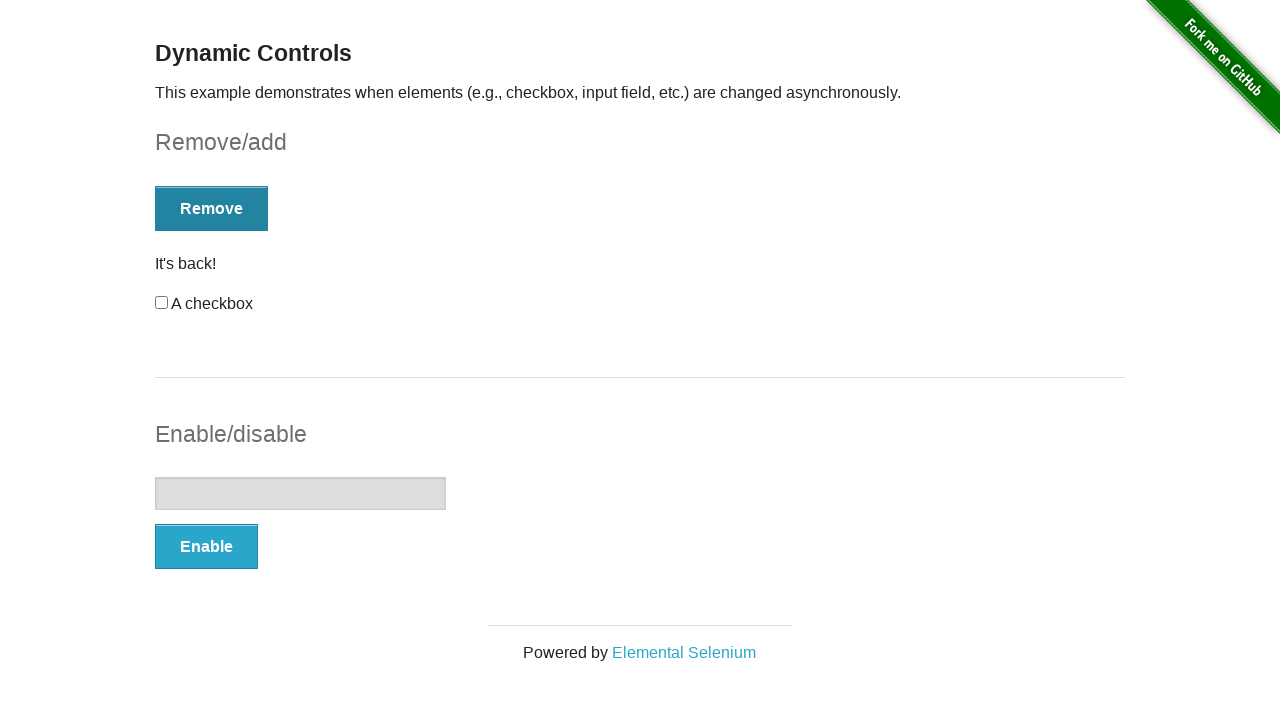